Tests double-click functionality on a button that copies text from one input field to another within an iframe

Starting URL: https://www.w3schools.com/tags/tryit.asp?filename=tryhtml5_ev_ondblclick3

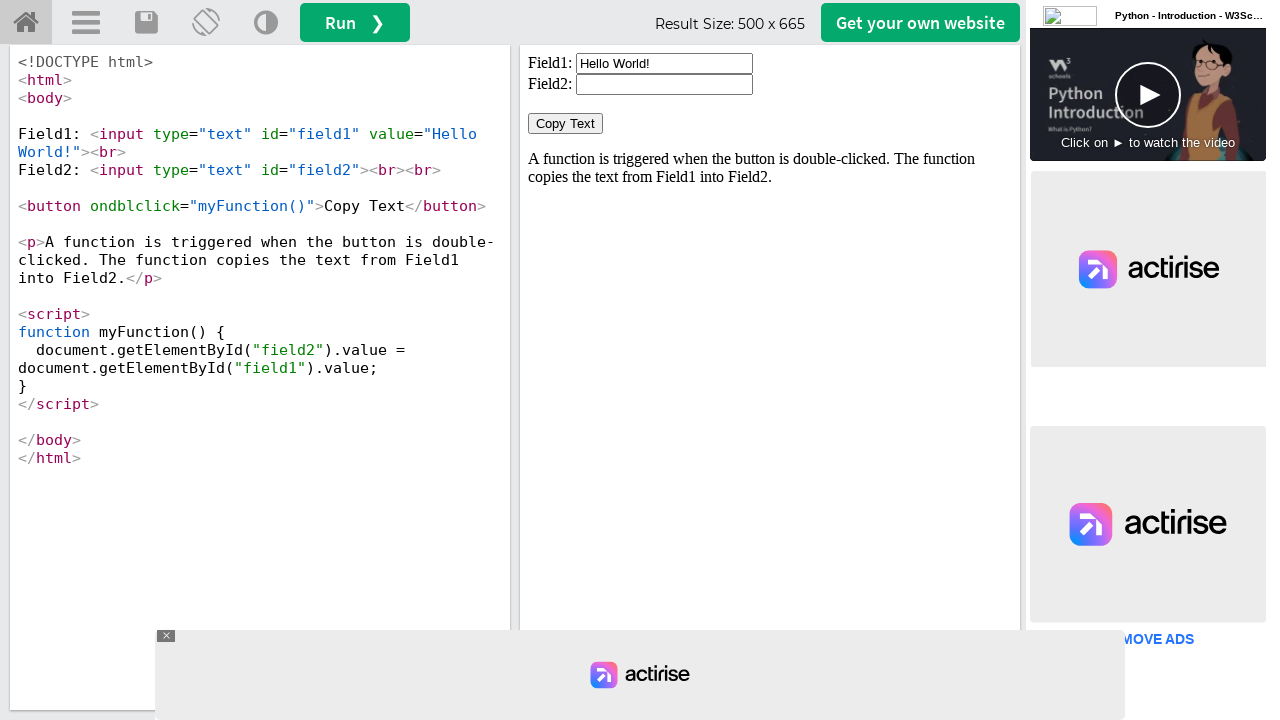

Located iframe element with ID 'iframeResult'
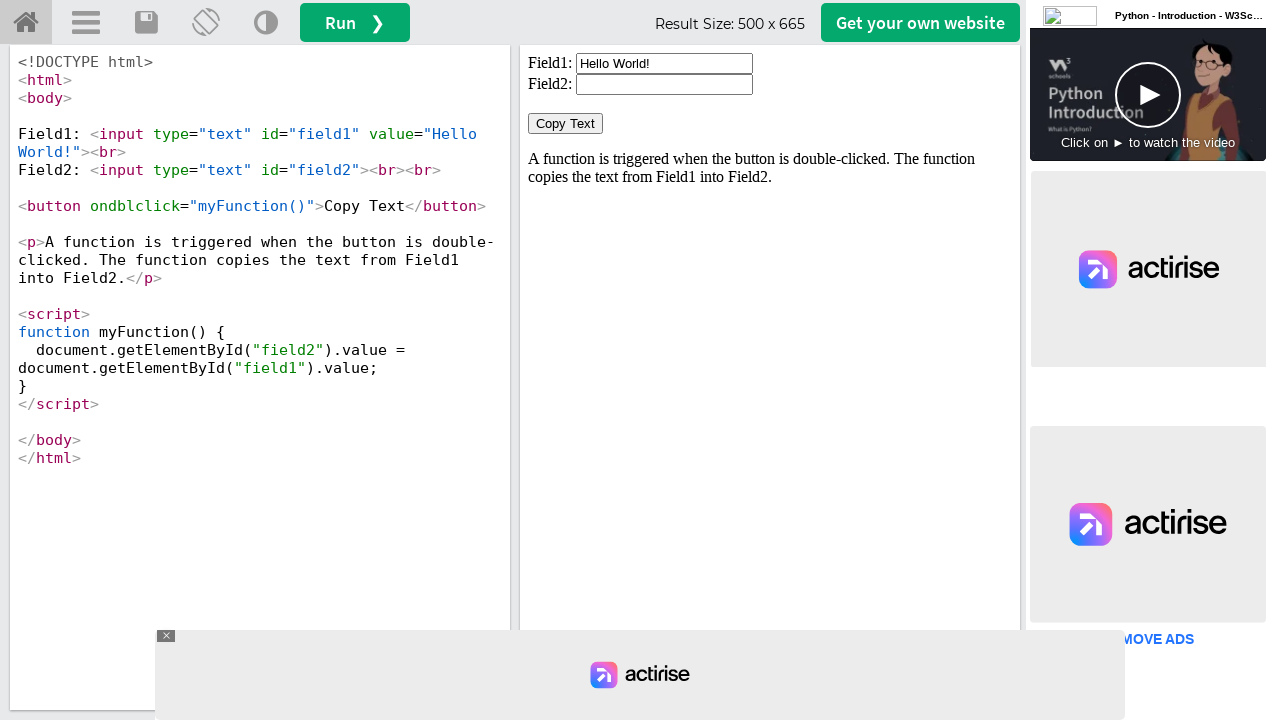

Cleared the first input field (field1) on iframe#iframeResult >> internal:control=enter-frame >> input#field1
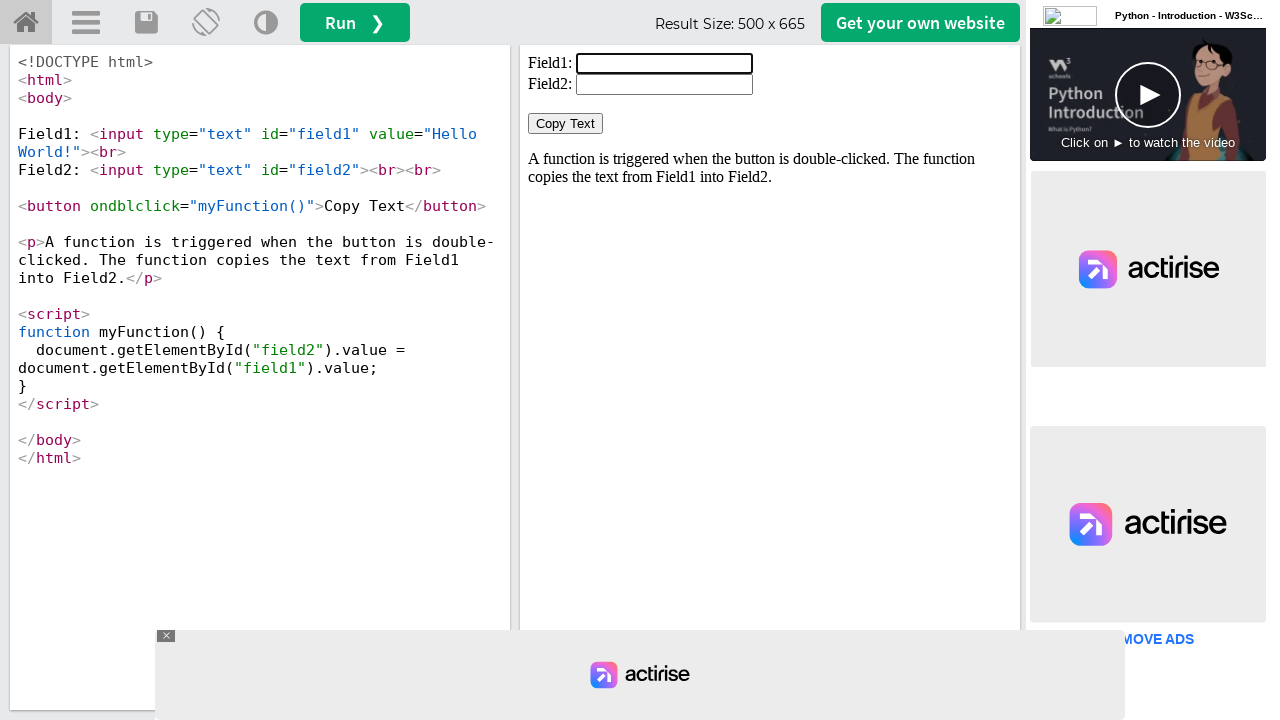

Filled the first input field with 'Welcome' on iframe#iframeResult >> internal:control=enter-frame >> input#field1
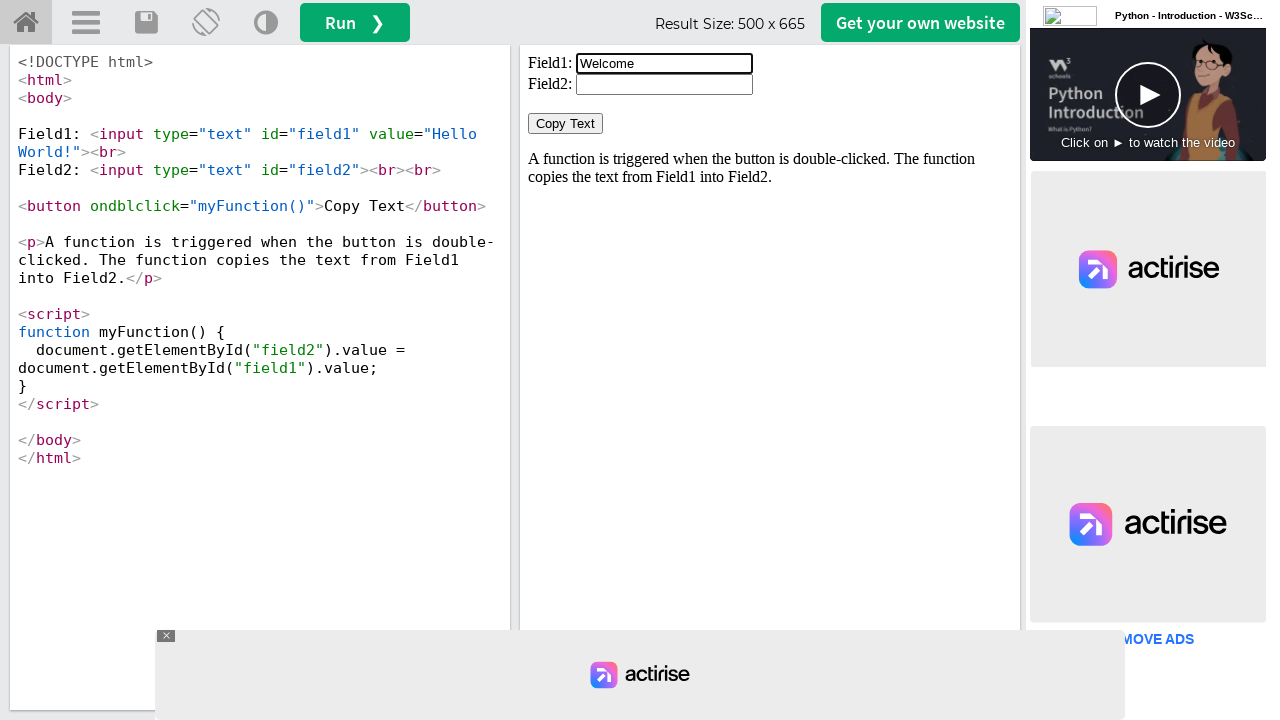

Double-clicked the 'Copy Text' button to copy text at (566, 124) on iframe#iframeResult >> internal:control=enter-frame >> button:has-text('Copy Tex
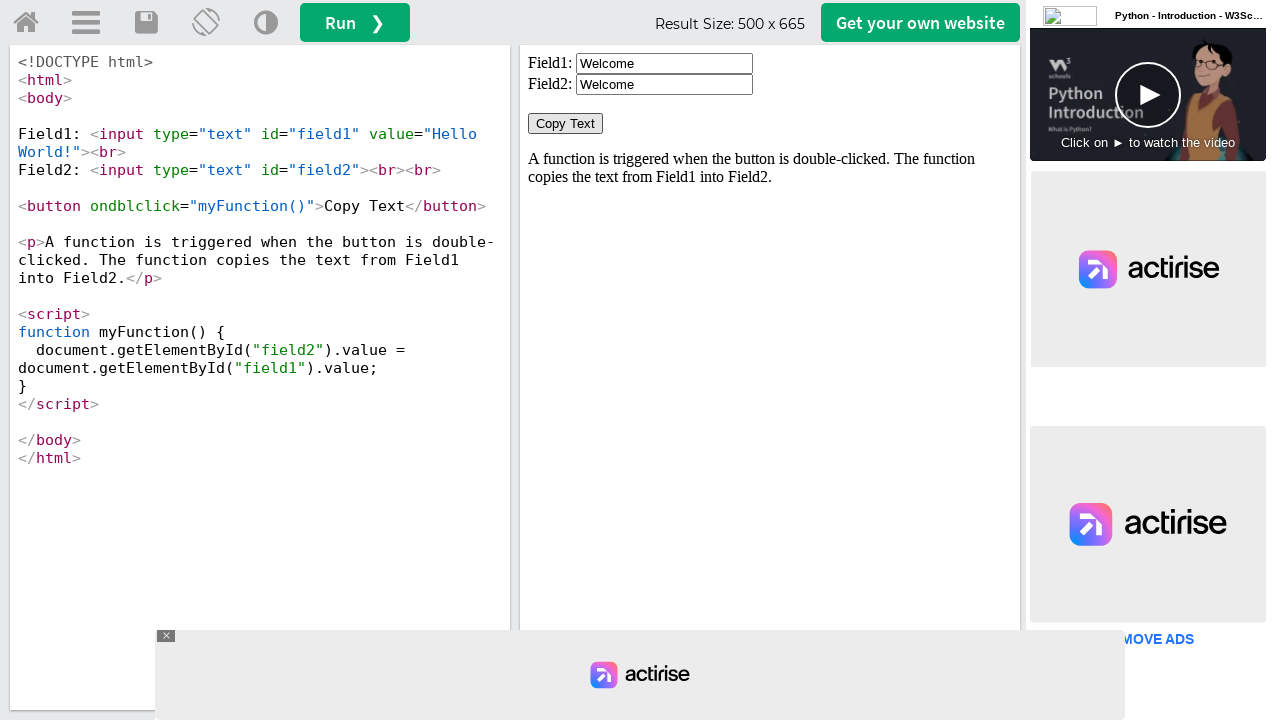

Retrieved text from the second input field (field2)
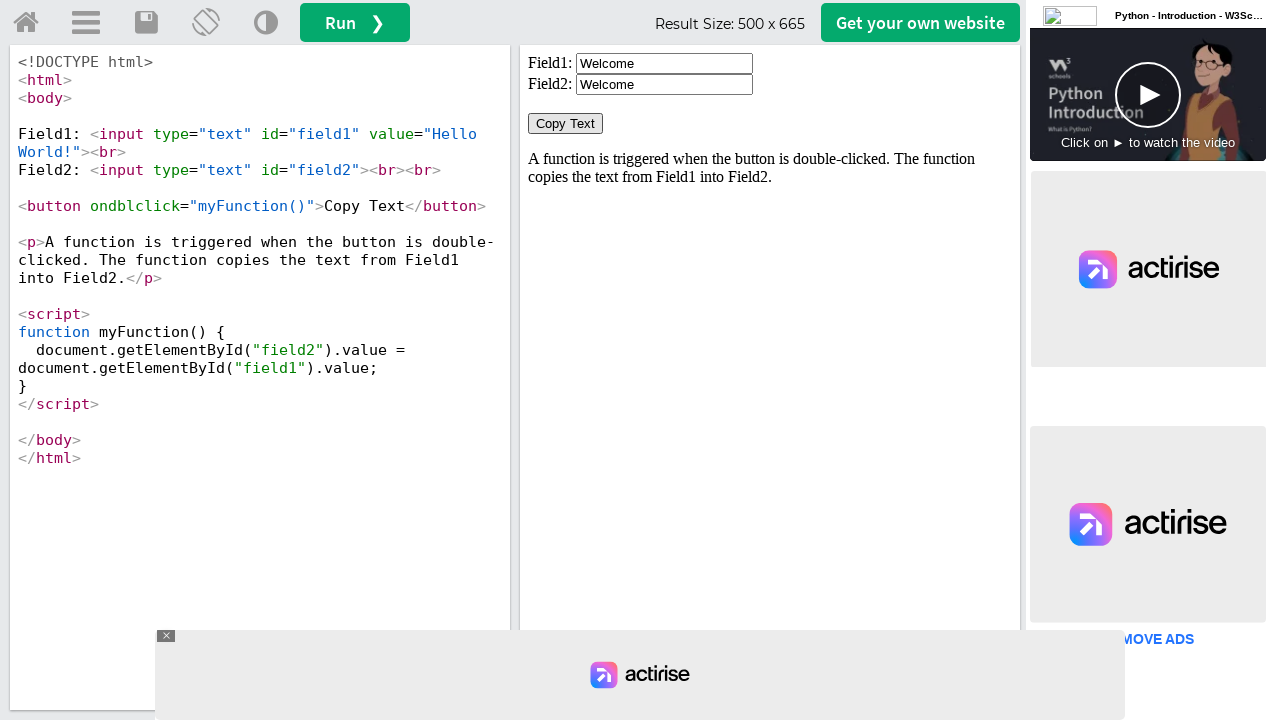

Verified that 'Welcome' was successfully copied to field2
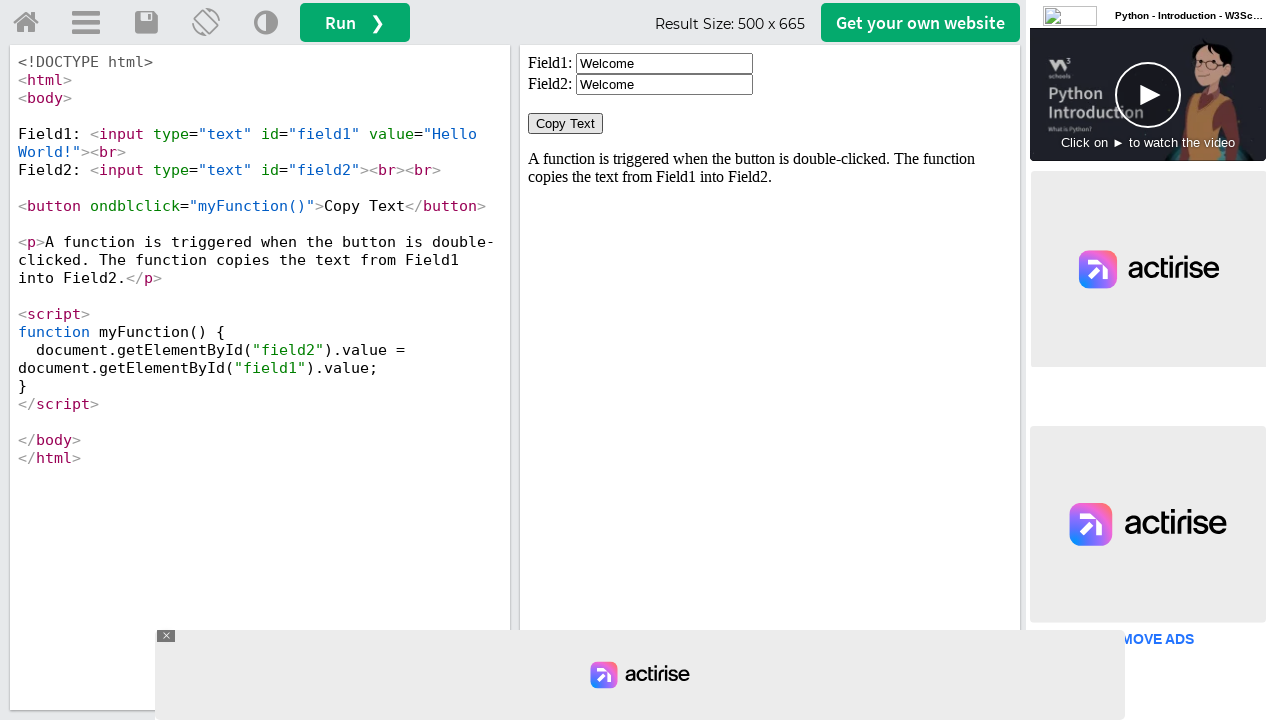

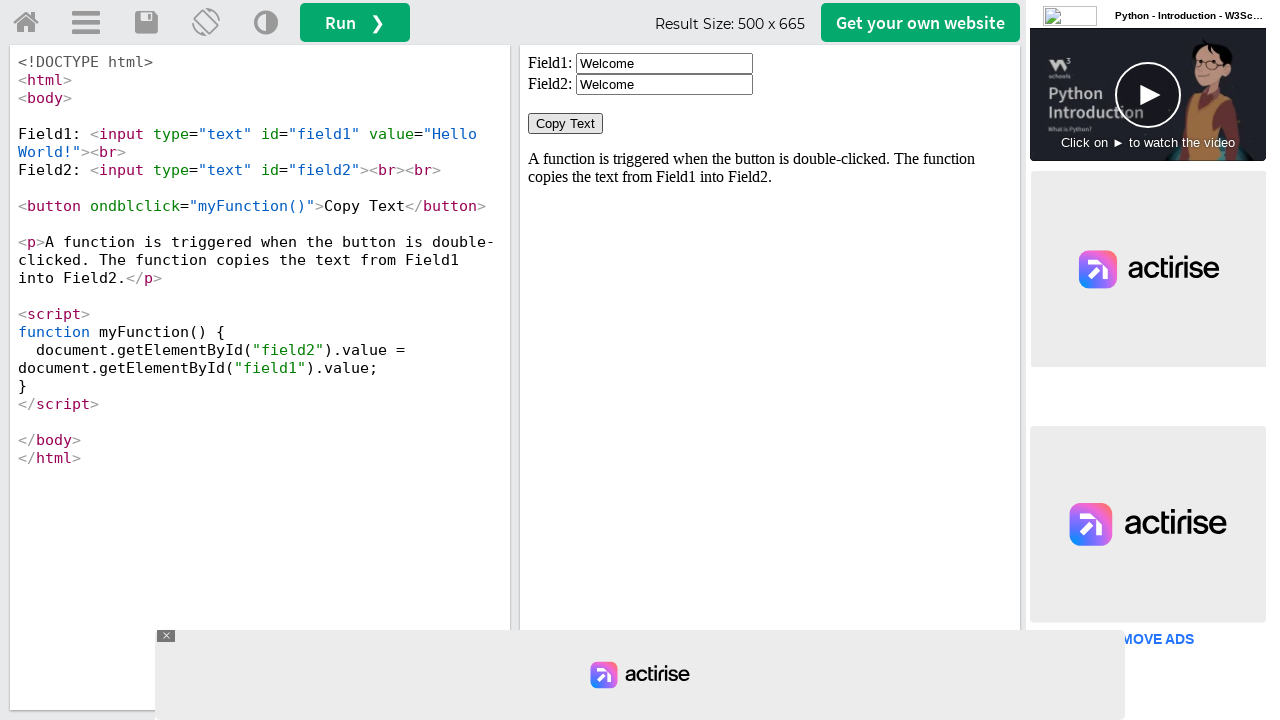